Tests opening a new browser tab by clicking a button, switching to the new tab, and verifying the heading text displays correctly.

Starting URL: https://demoqa.com/browser-windows

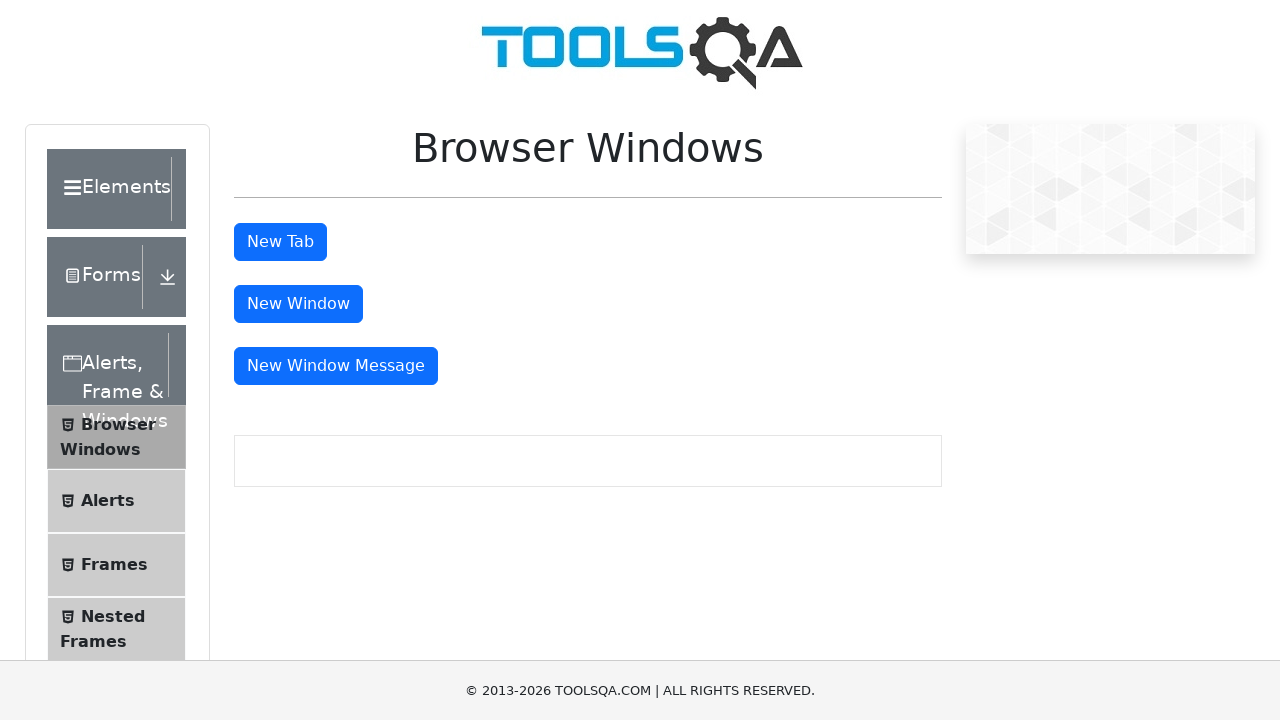

Clicked the 'New Tab' button at (280, 242) on #tabButton
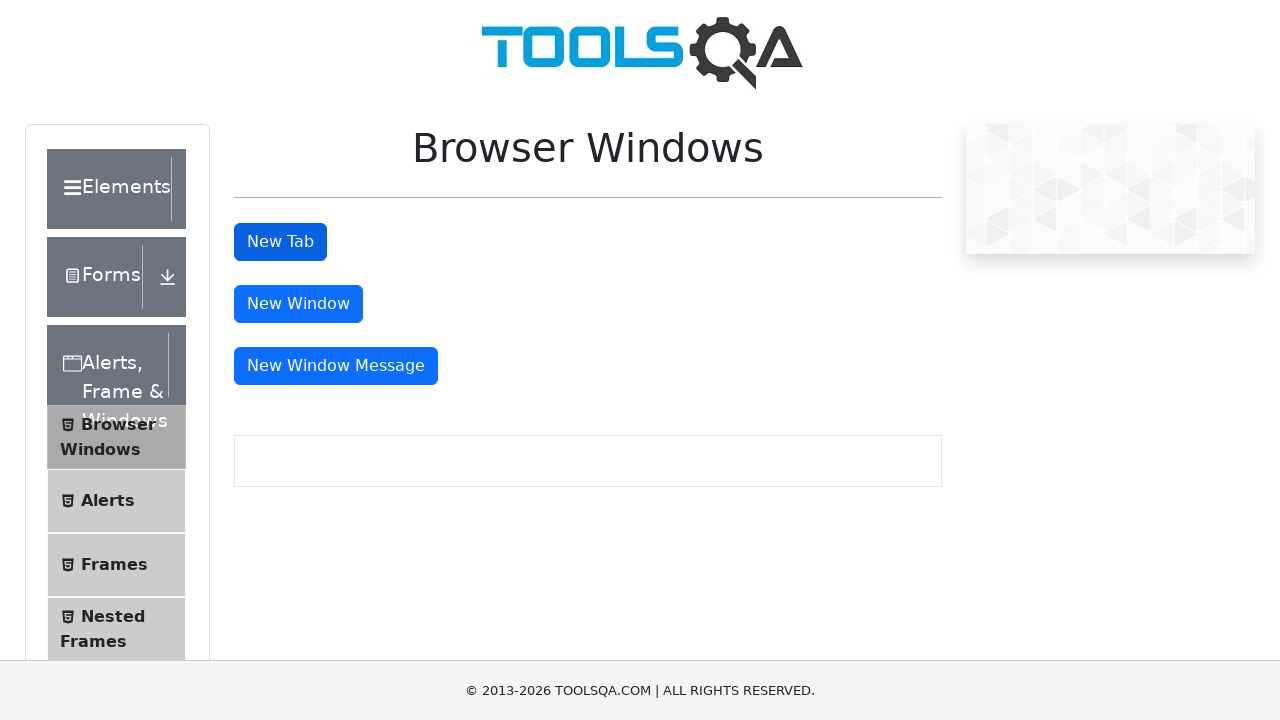

Clicked 'New Tab' button and captured new page context at (280, 242) on #tabButton
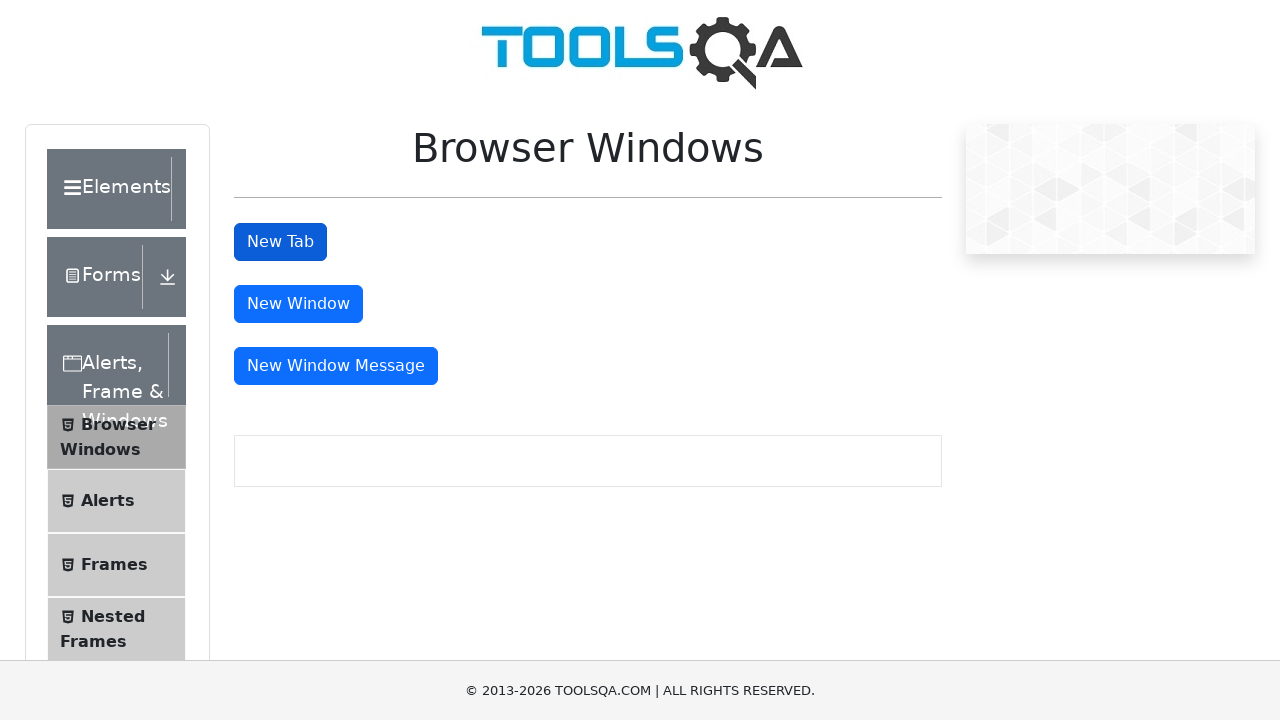

Retrieved the new page object from context
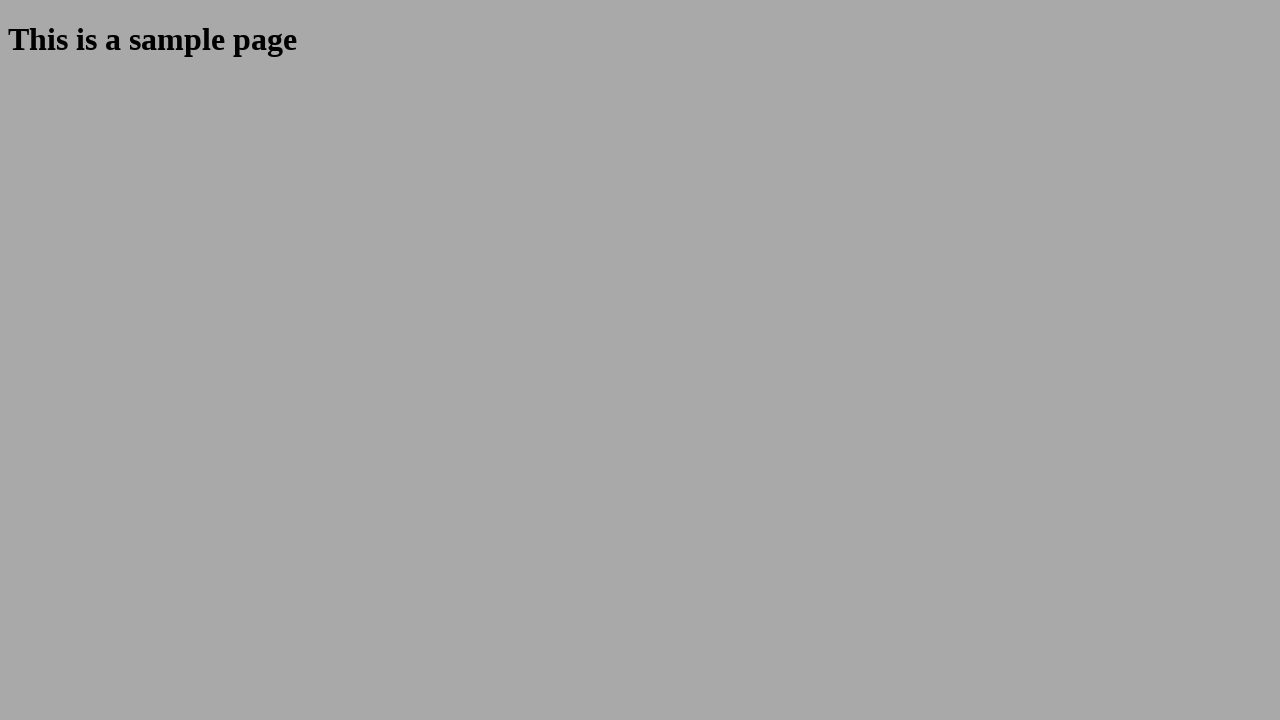

New page finished loading
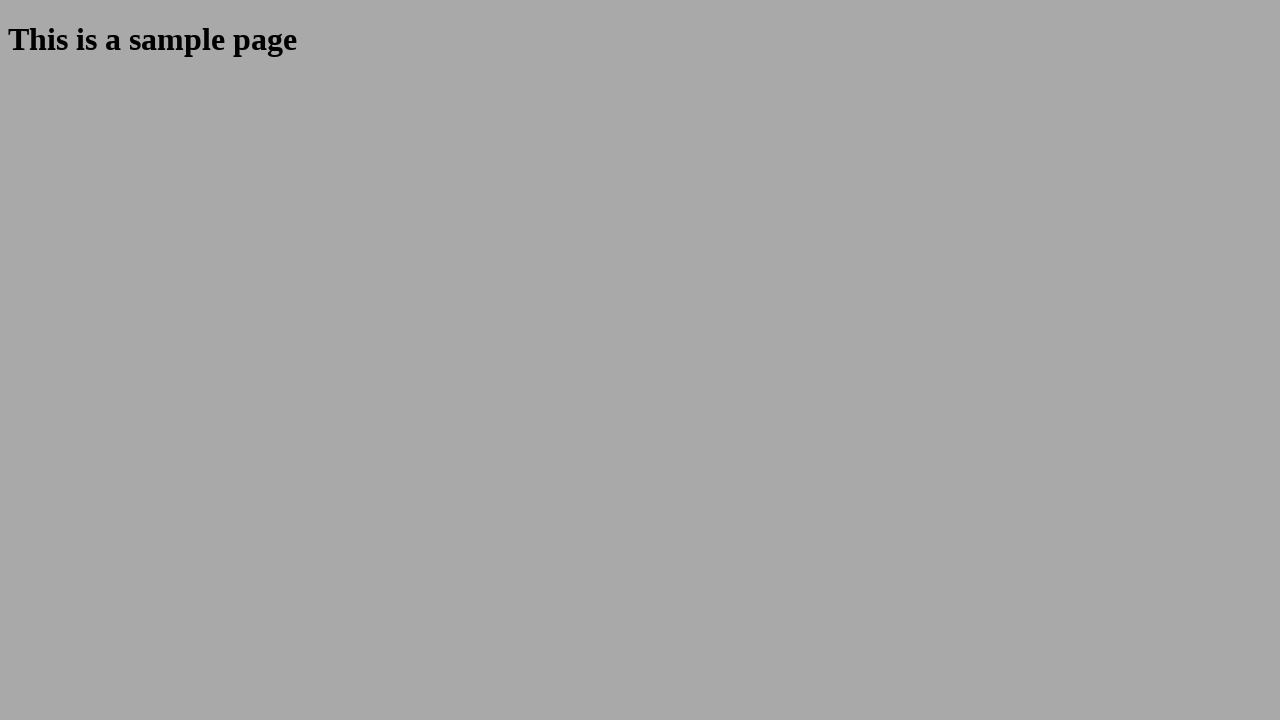

Located the sample heading element
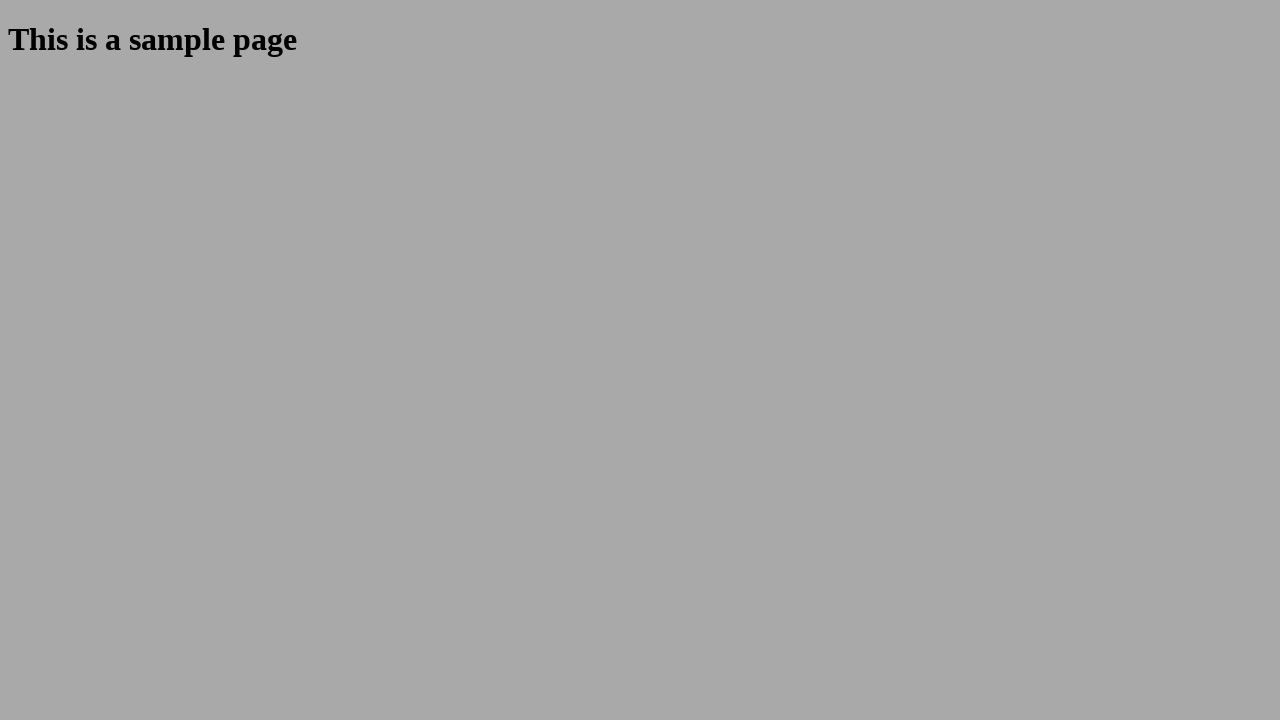

Sample heading element became visible
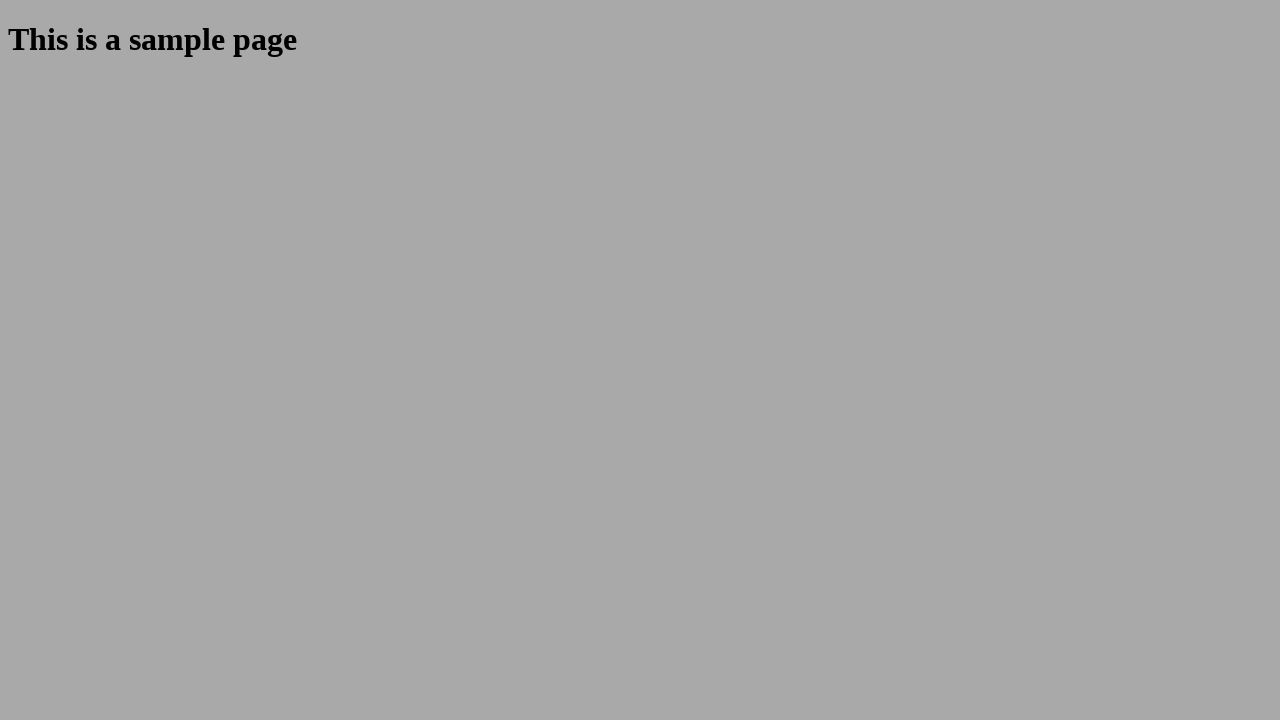

Verified heading text displays 'This is a sample page'
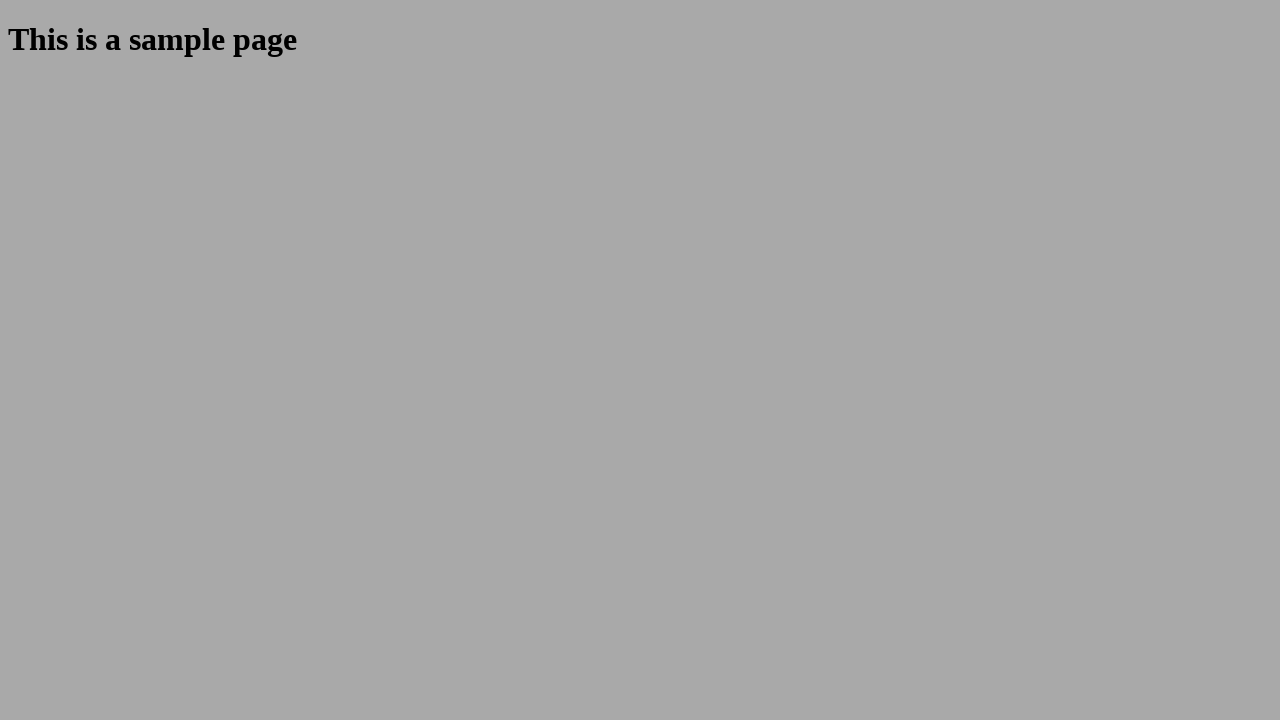

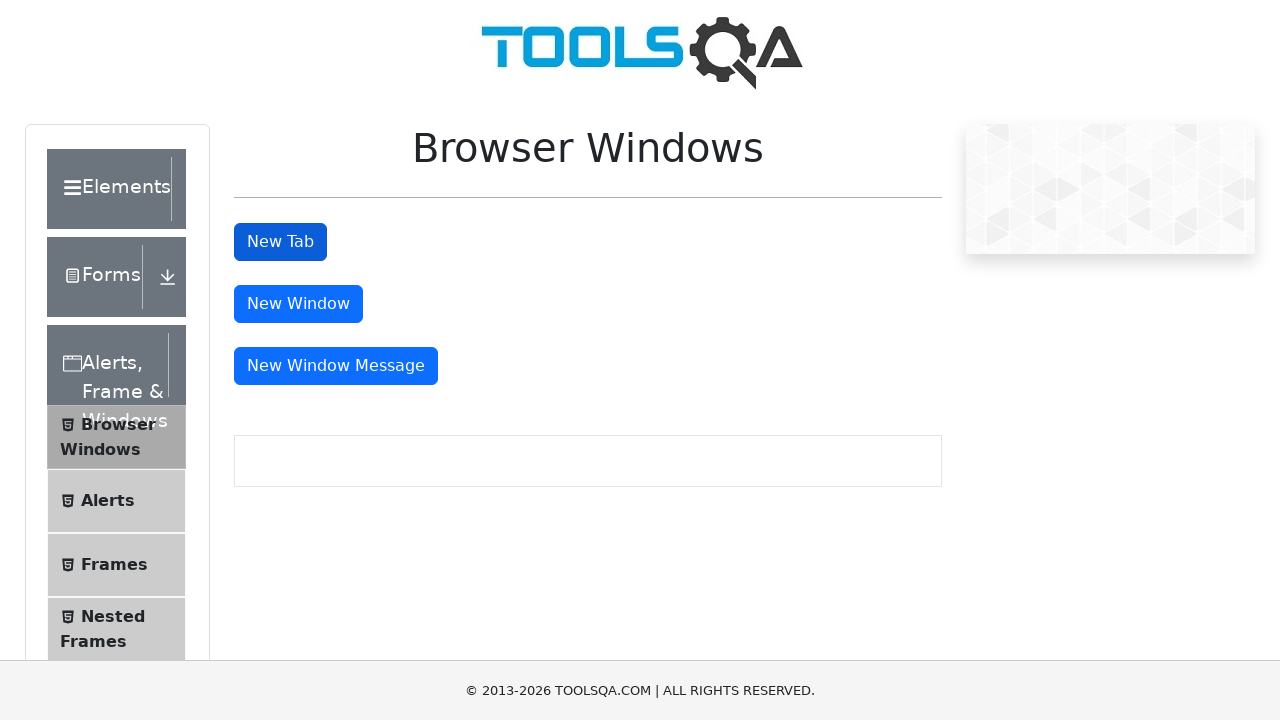